Demonstrates drag and drop to a specific offset position based on target element coordinates

Starting URL: https://crossbrowsertesting.github.io/drag-and-drop

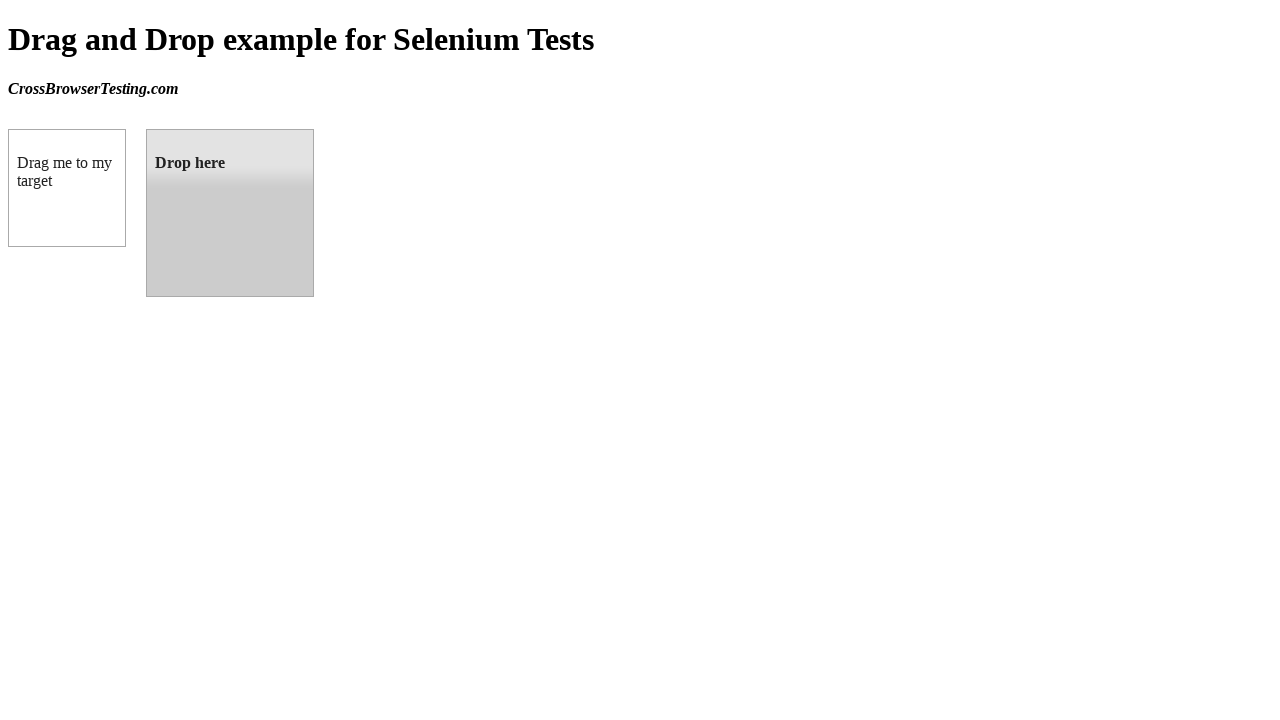

Located draggable source element
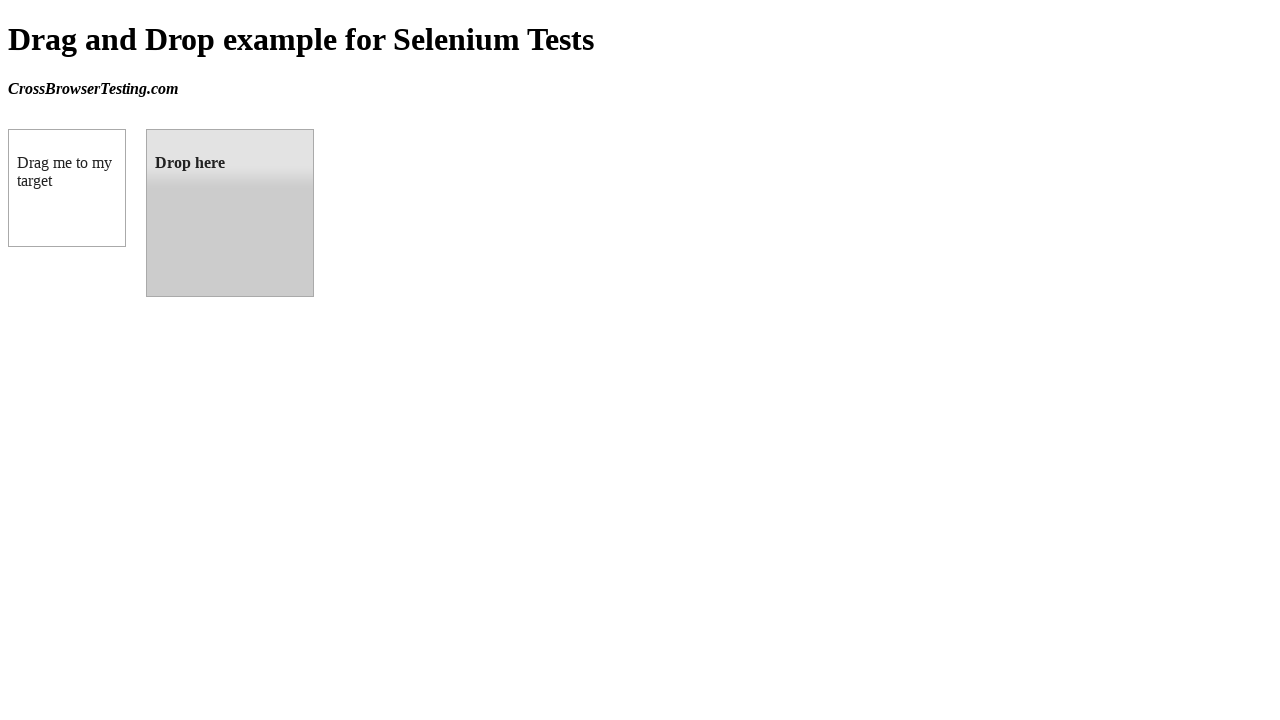

Located droppable target element
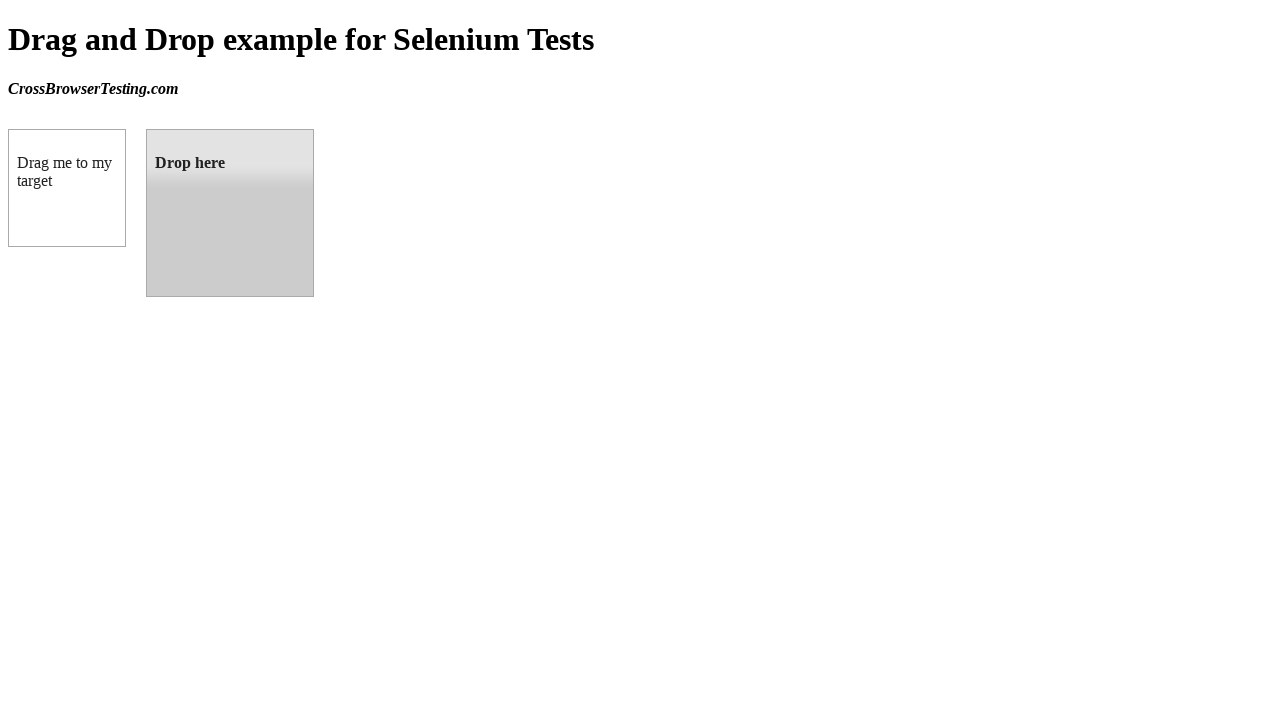

Retrieved bounding box of target element
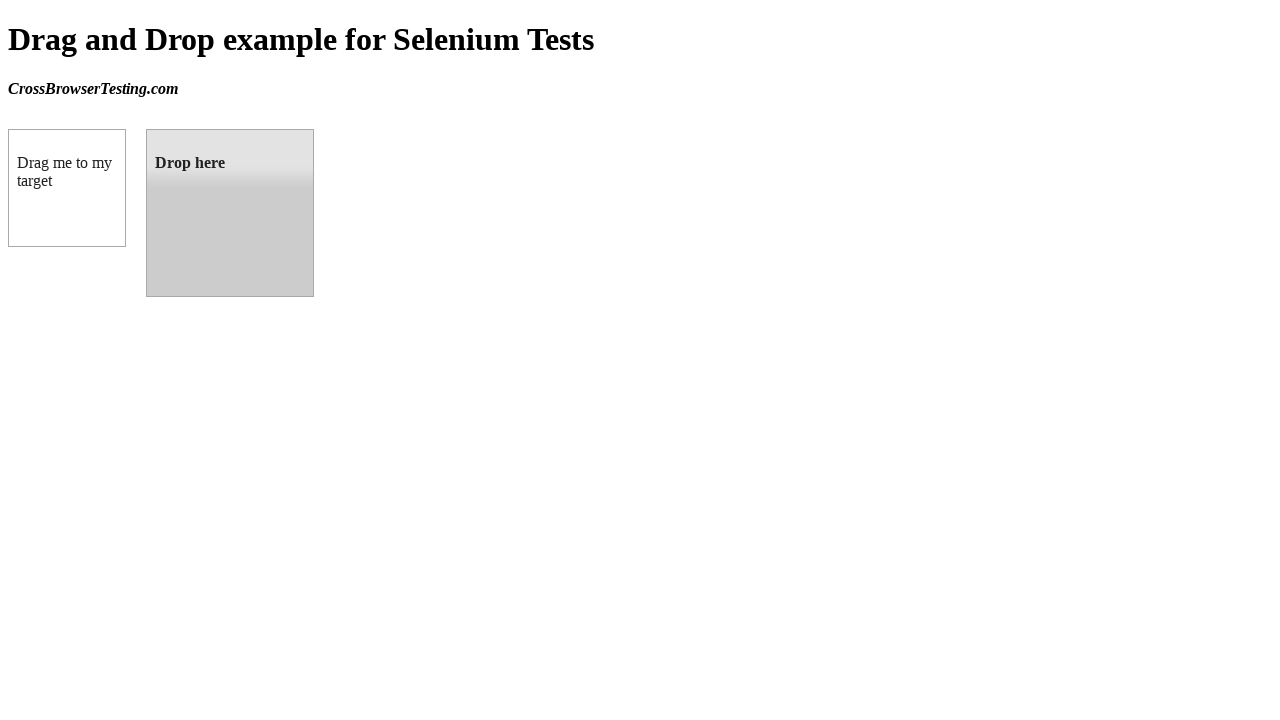

Calculated target element offset position
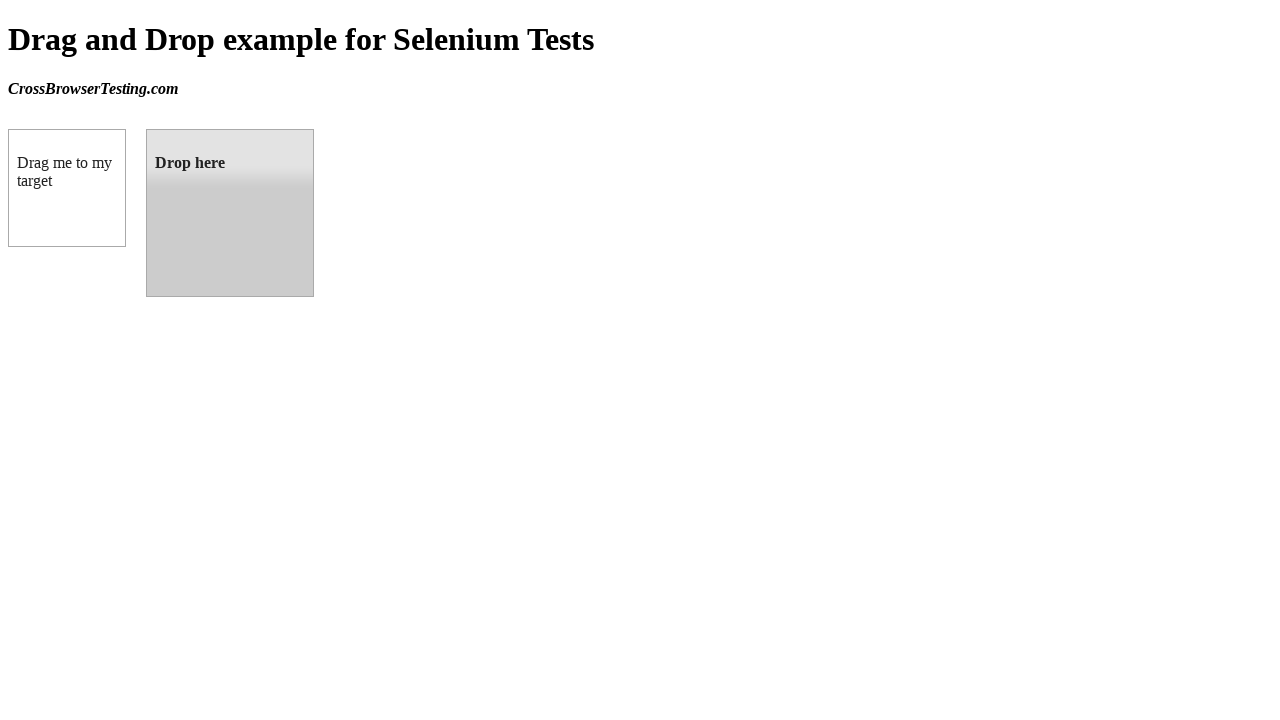

Retrieved bounding box of source element
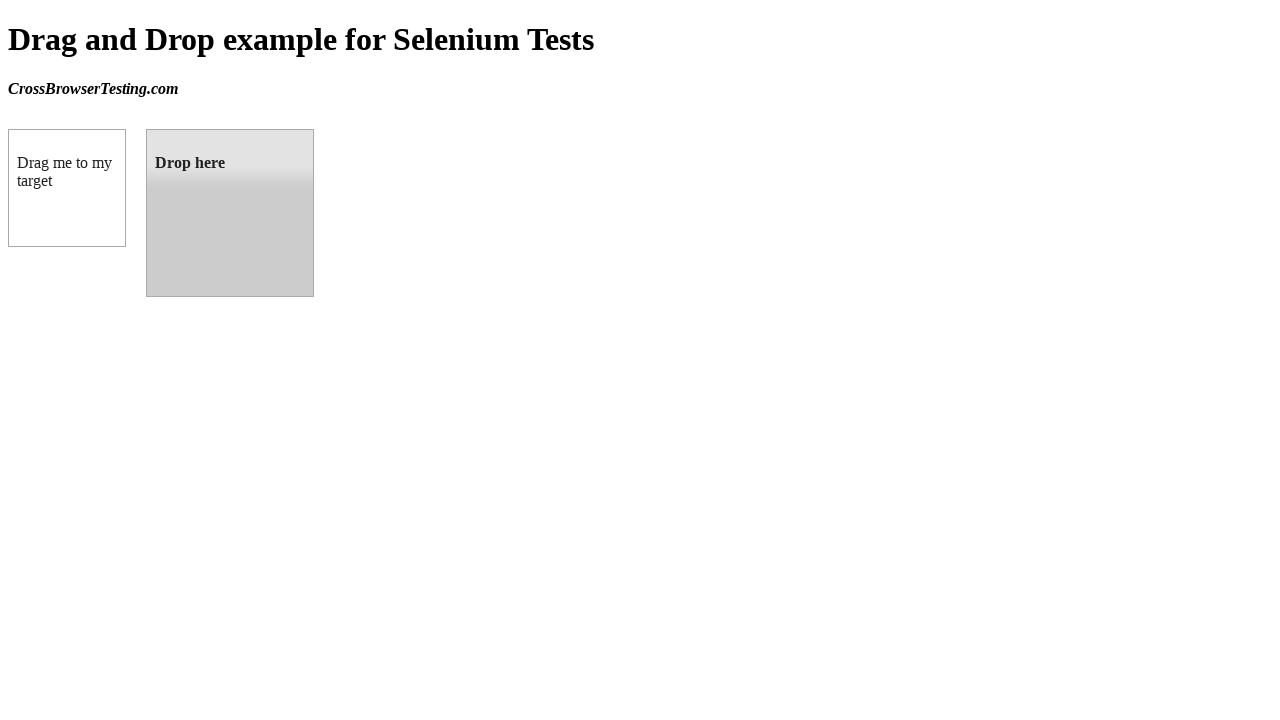

Moved mouse to center of draggable element at (67, 188)
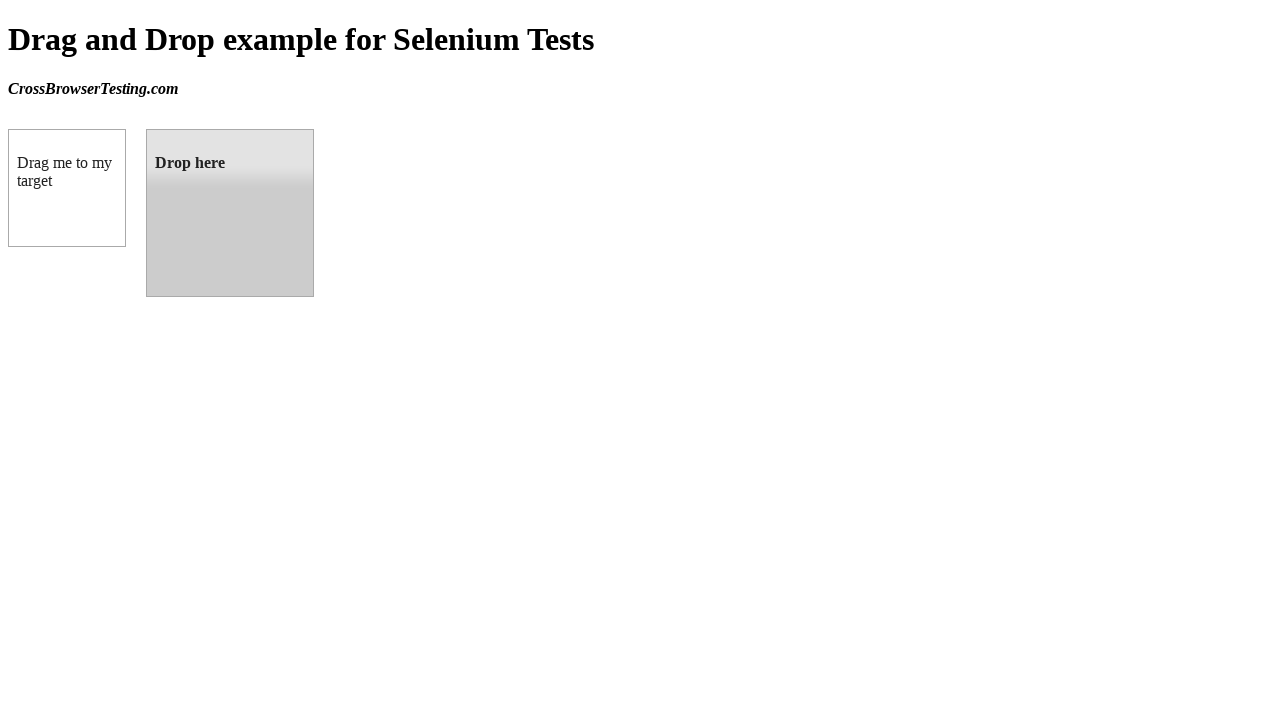

Pressed mouse button down on draggable element at (67, 188)
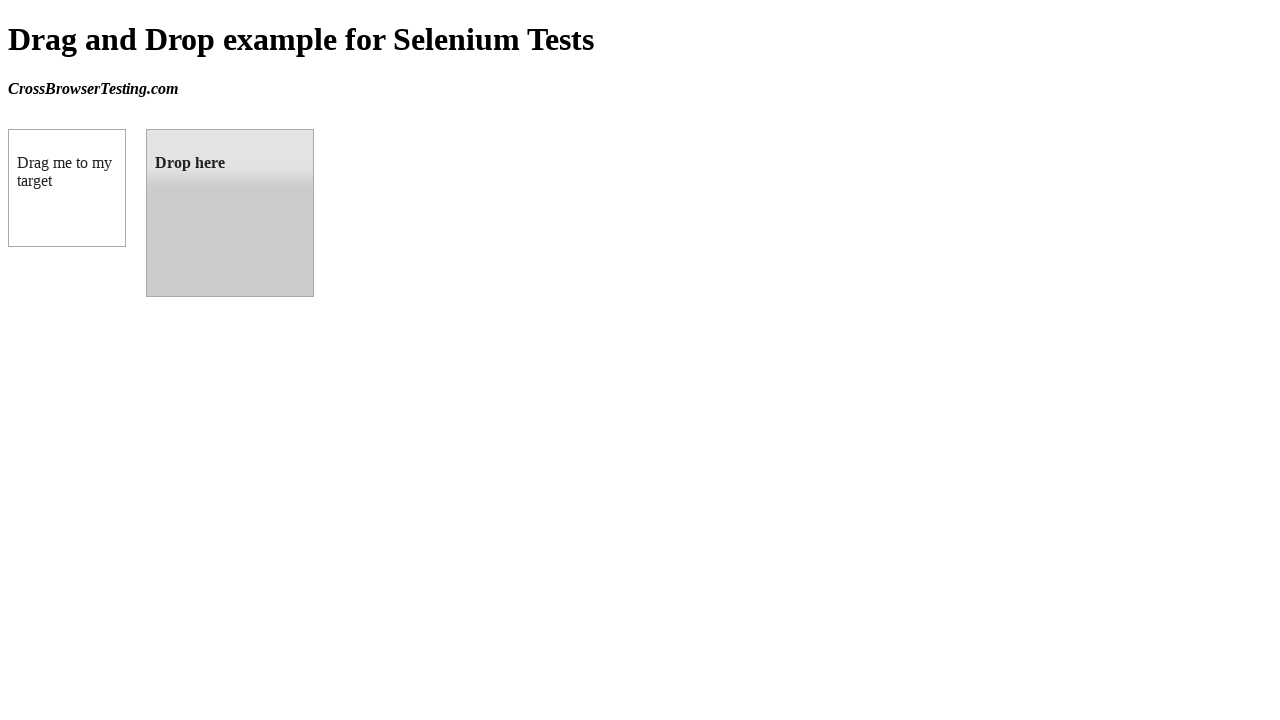

Dragged element to target position offset at (146, 129)
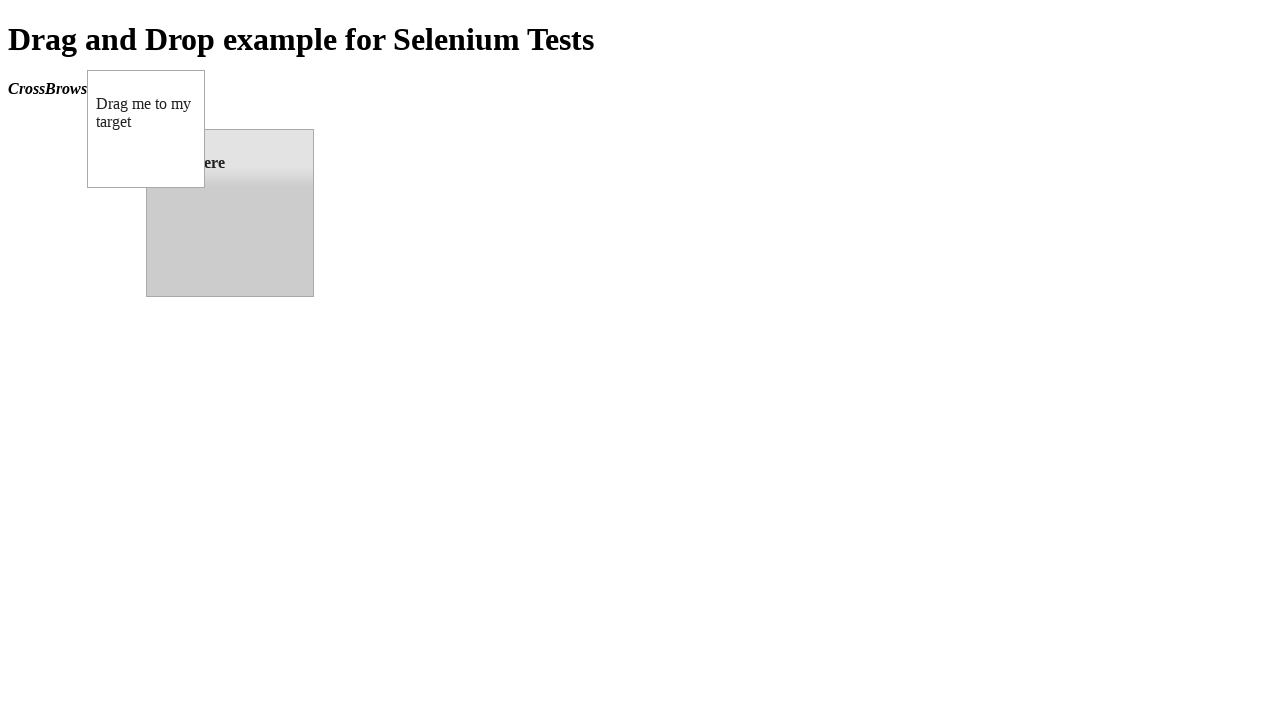

Released mouse button to complete drag and drop at (146, 129)
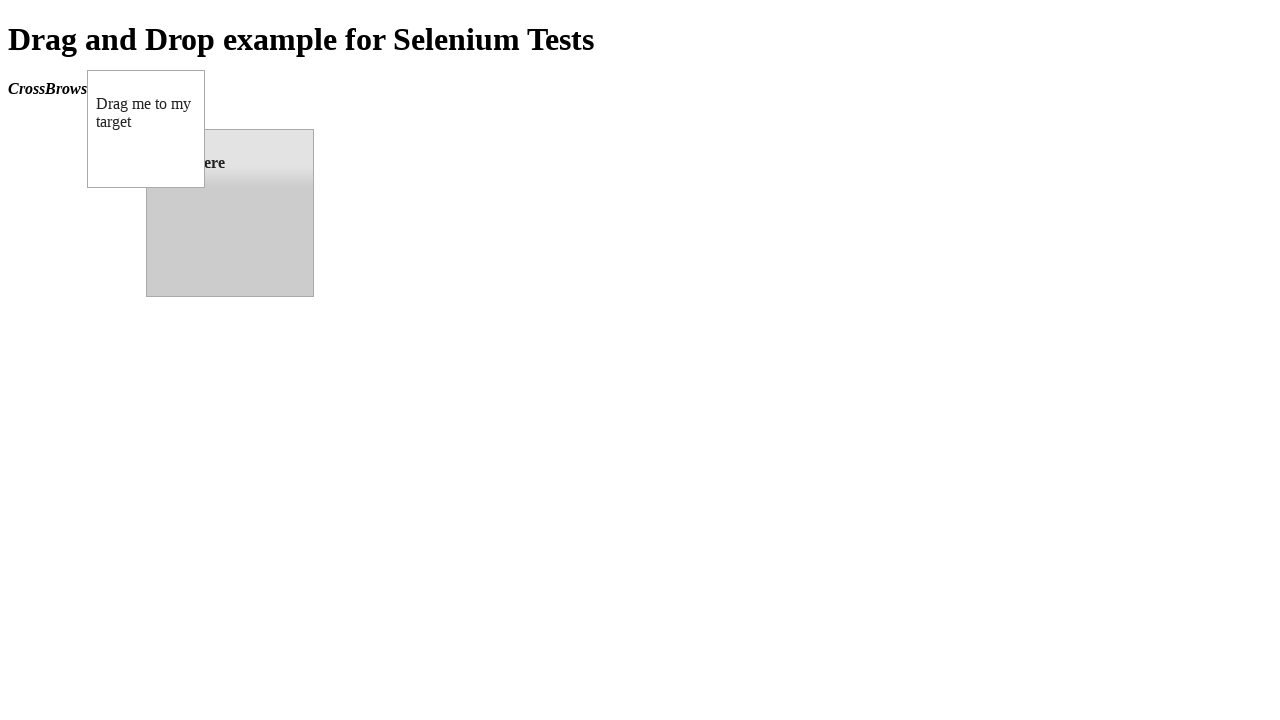

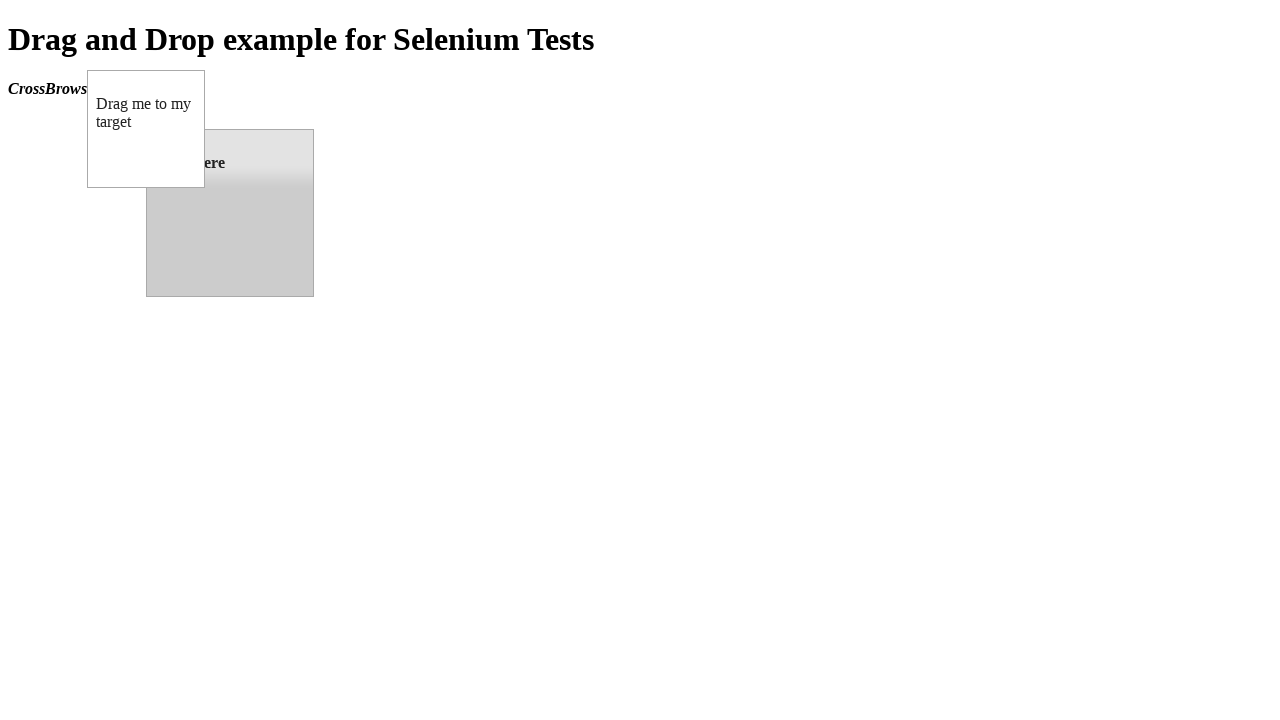